Tests user registration form by filling in first name, last name, and email fields, then submitting the form and verifying success message

Starting URL: http://suninjuly.github.io/registration1.html

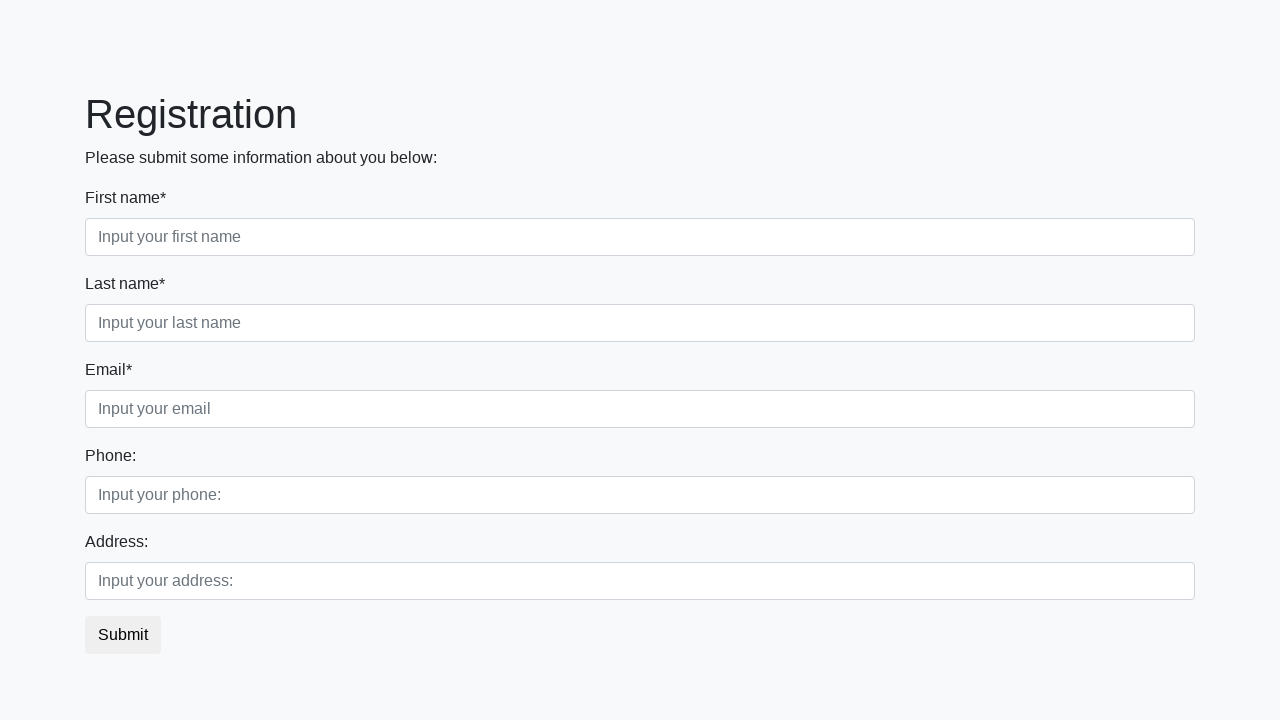

Filled first name field with 'Vardas' on .first_block .first
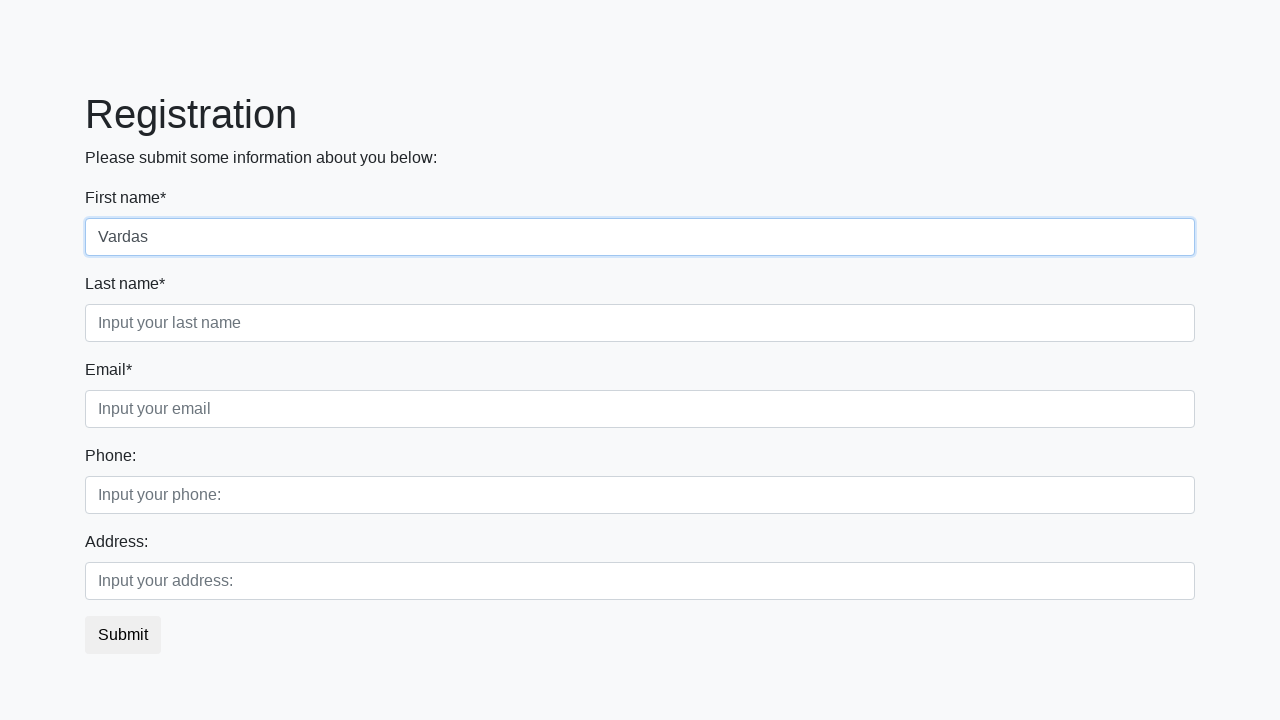

Filled last name field with 'Pavarde' on .first_block .second
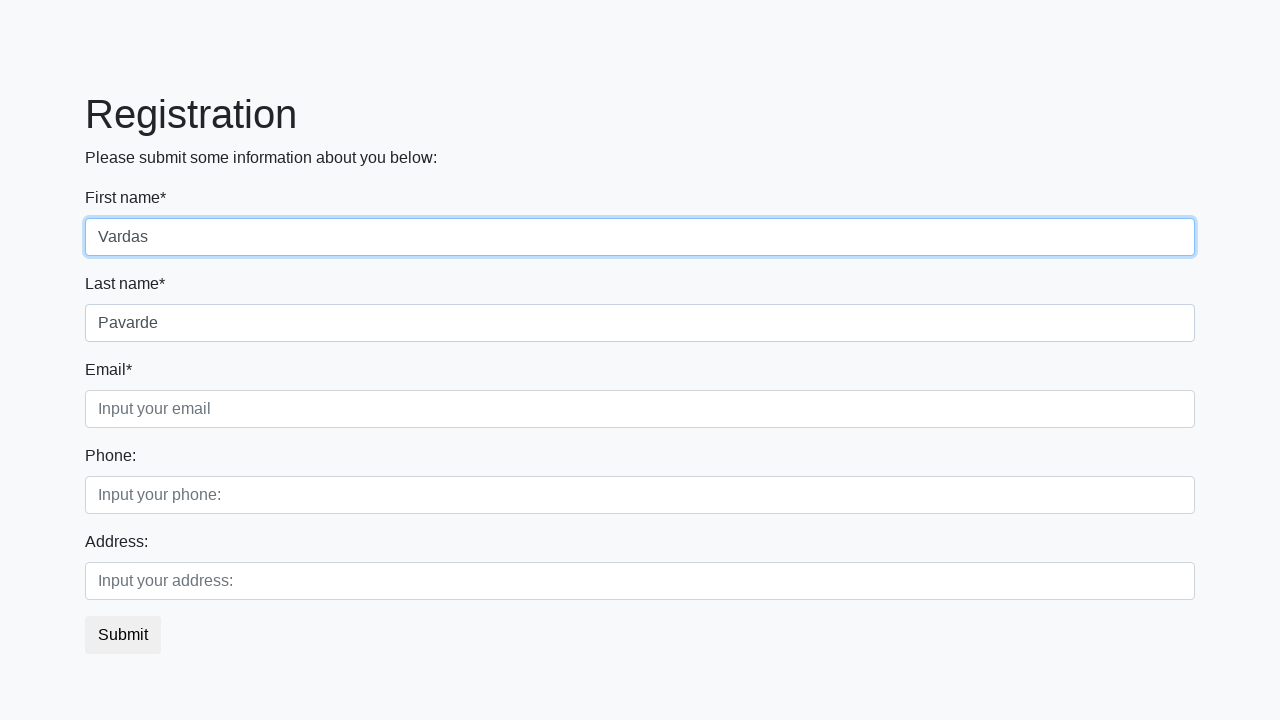

Filled email field with 'vardaspavarde@email.com' on .first_block .third
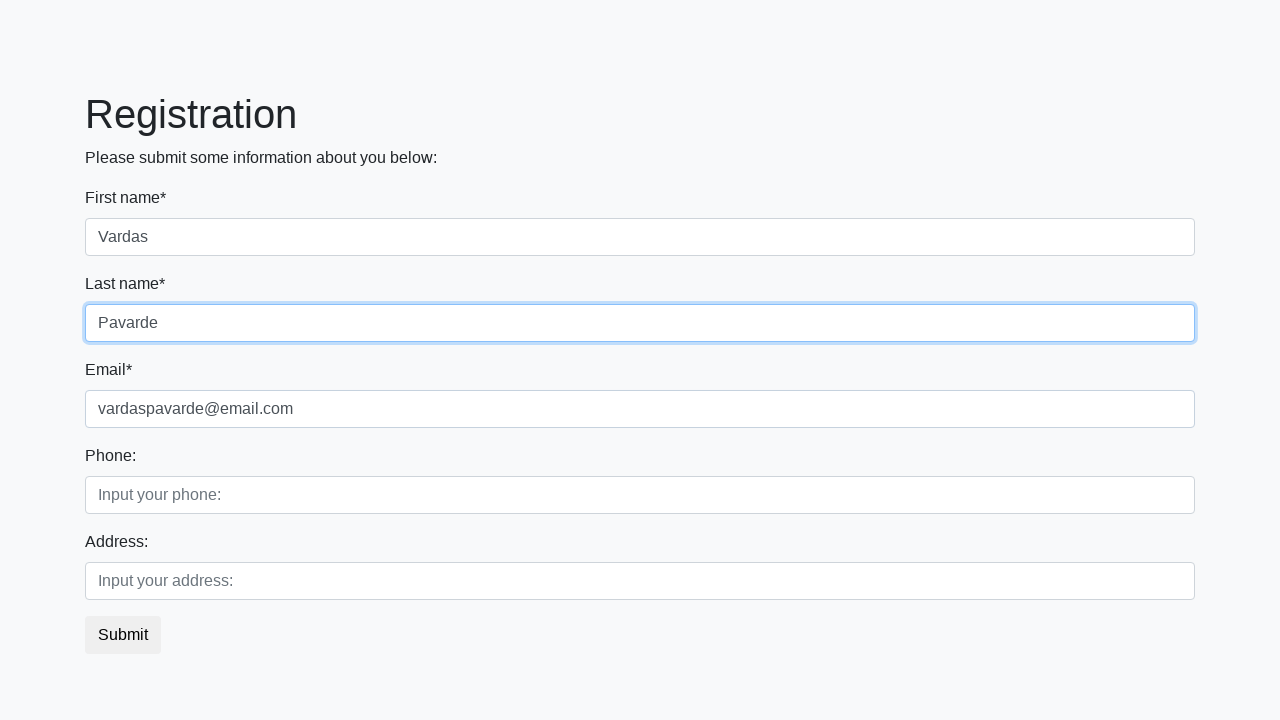

Clicked submit button to register at (123, 635) on button[type='submit']
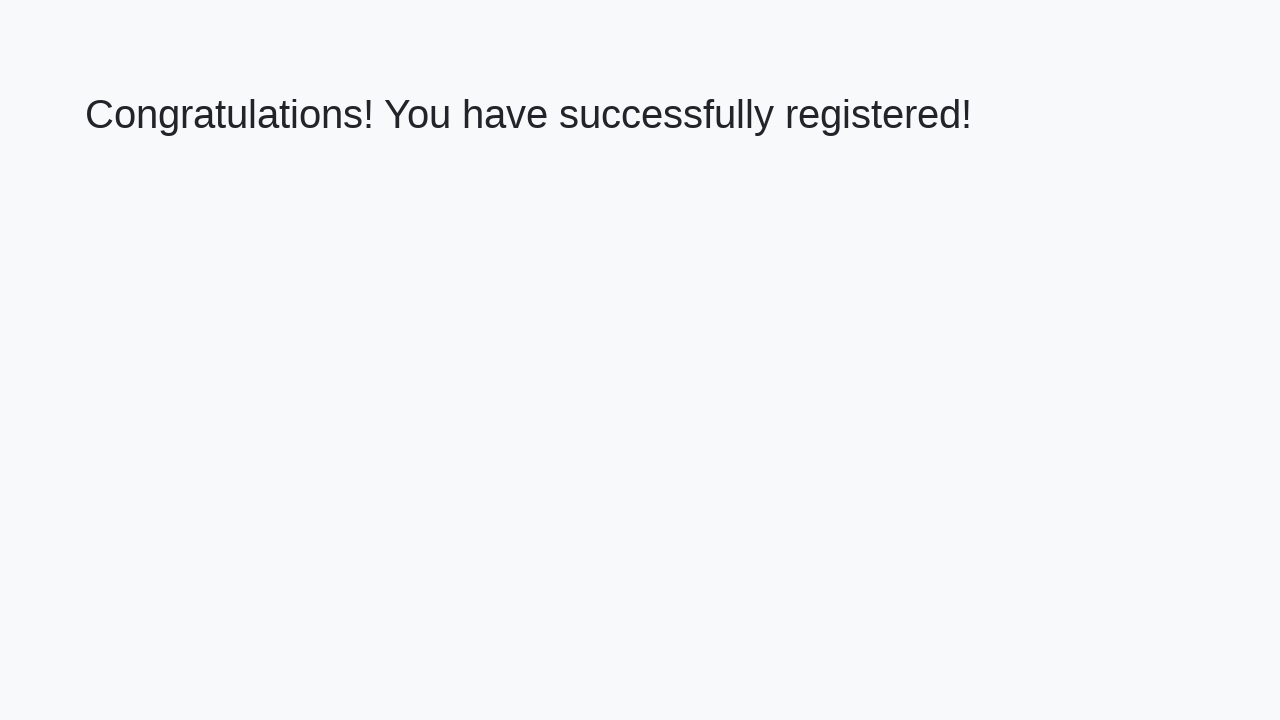

Success message heading loaded
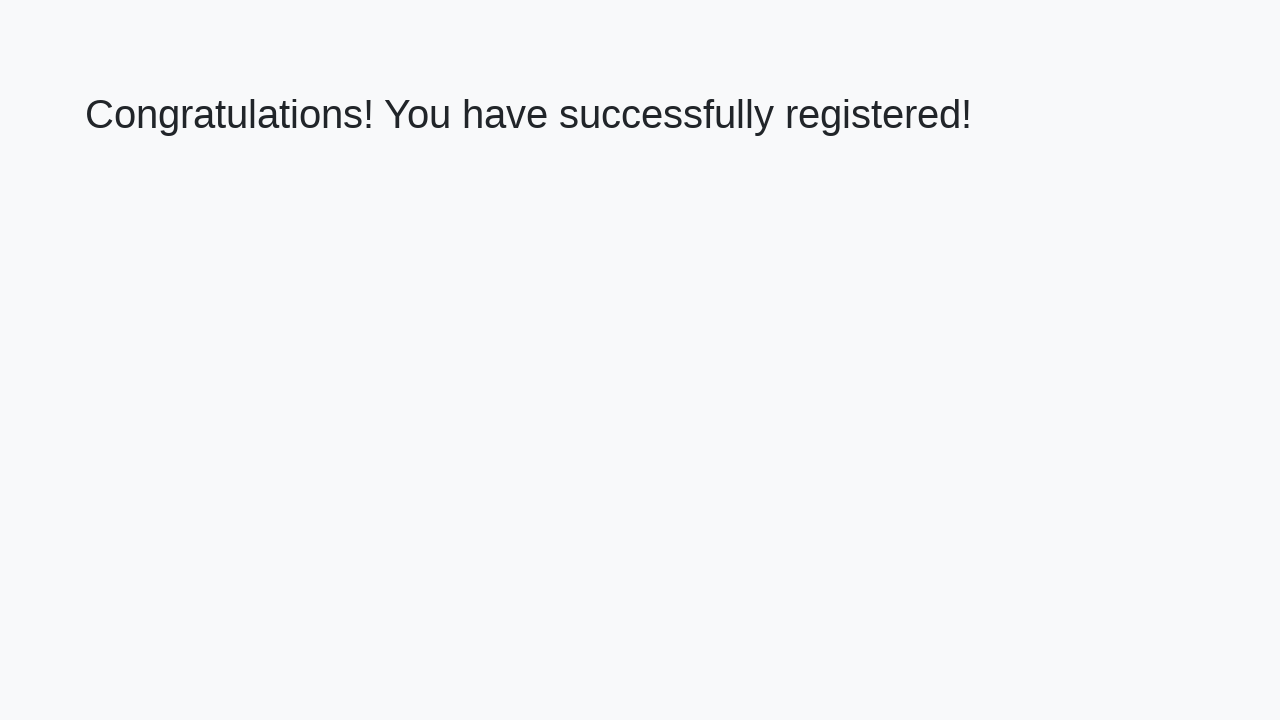

Retrieved success message text content
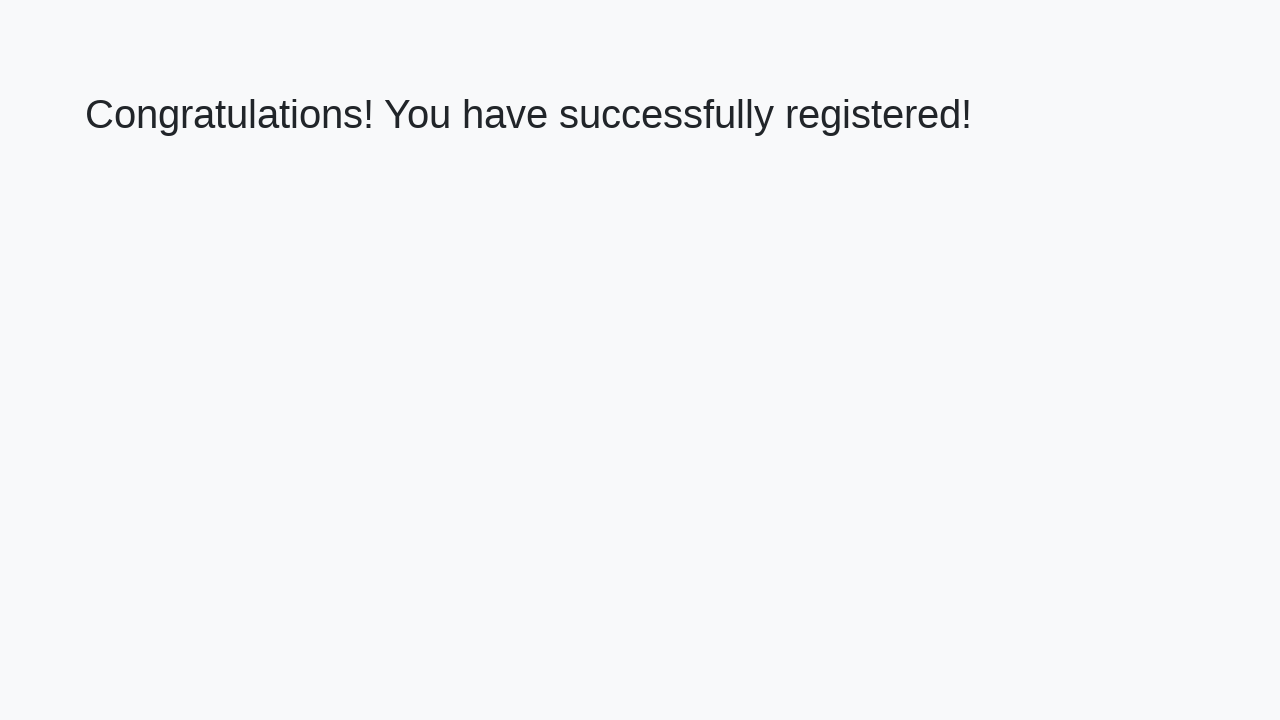

Verified success message contains 'Congratulations! You have successfully registered!'
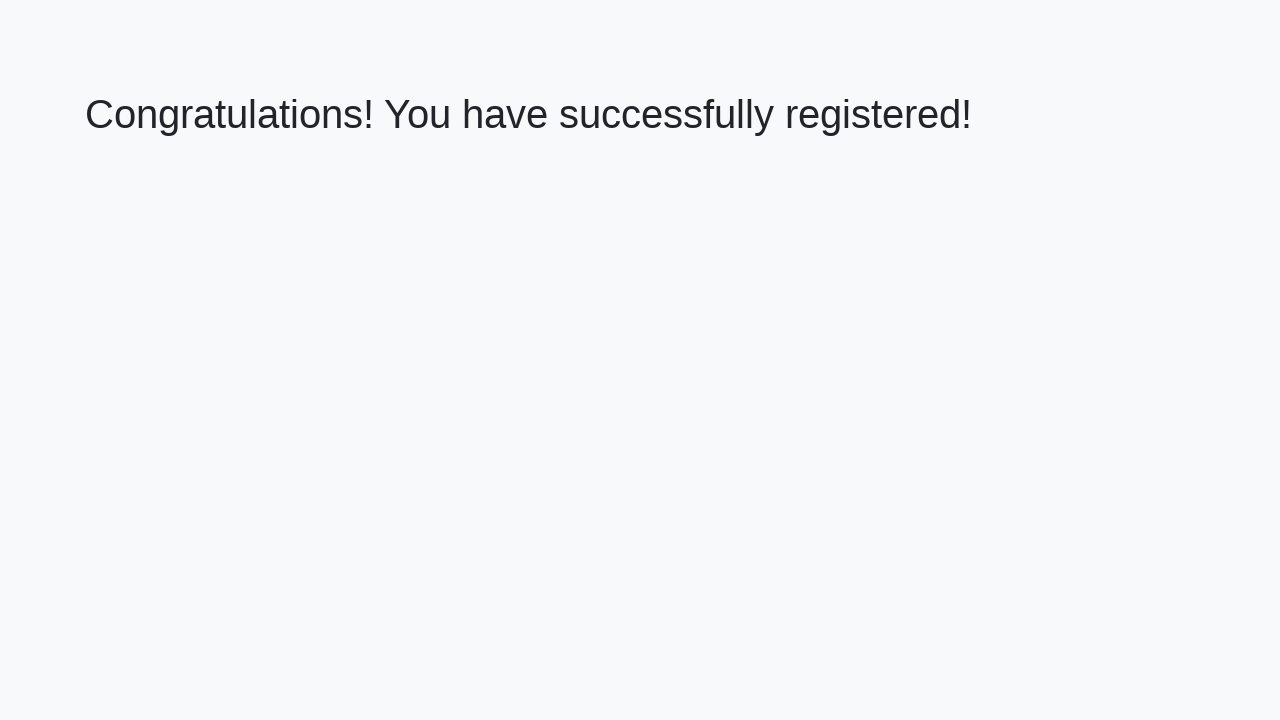

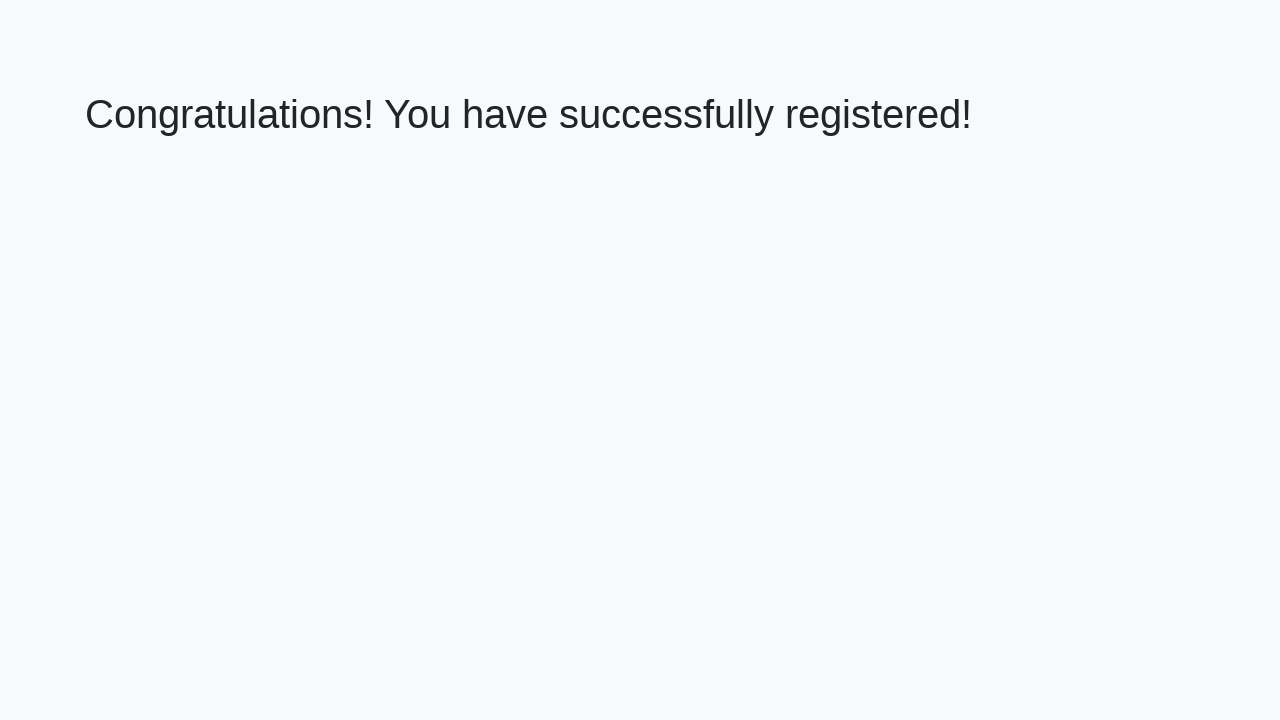